Tests best practices for selecting elements by clicking buttons using various selector strategies including tag, class, name attribute, ID, role, text content, and data-cy attribute

Starting URL: https://example.cypress.io/commands/querying

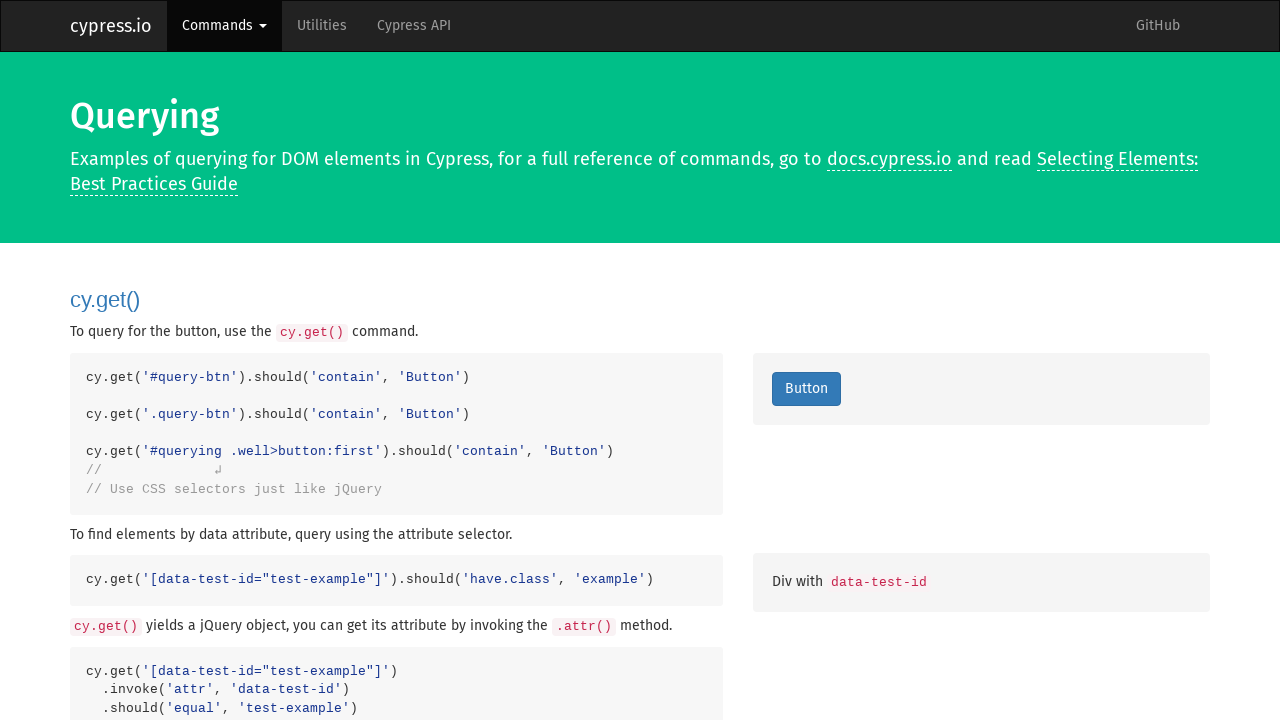

Navigated to example.cypress.io commands/querying page
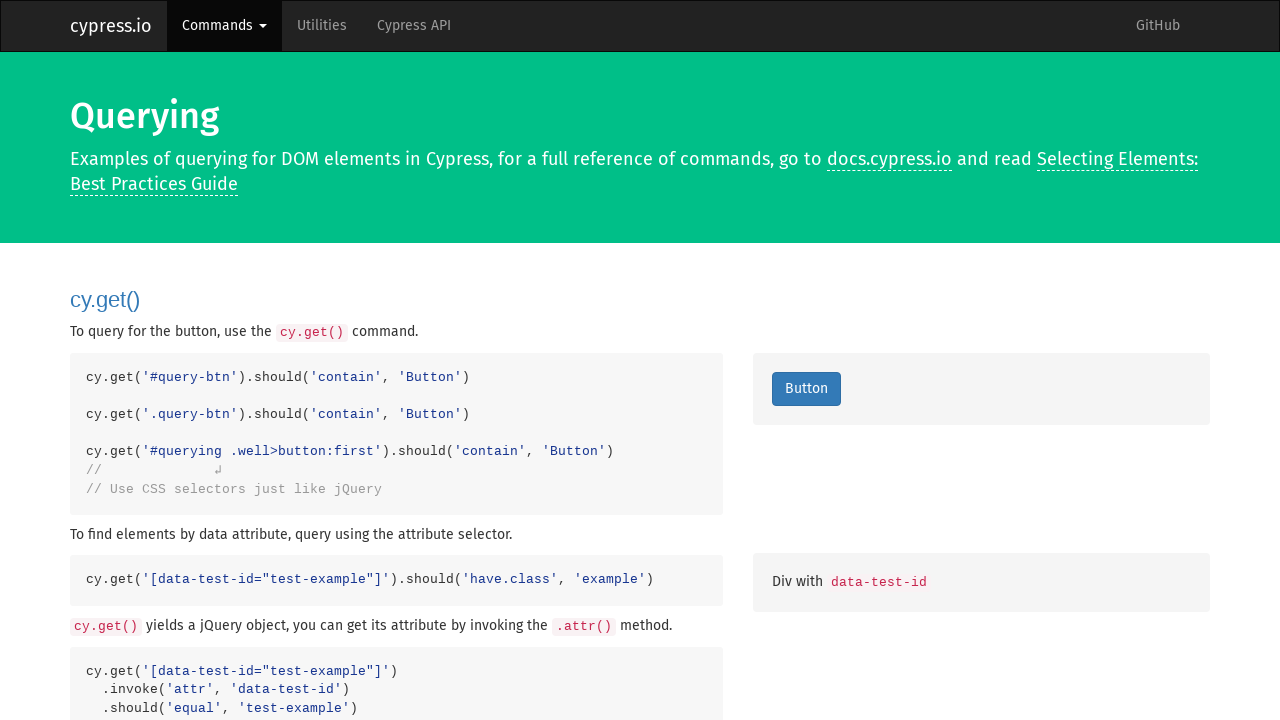

Located best practices selecting elements container
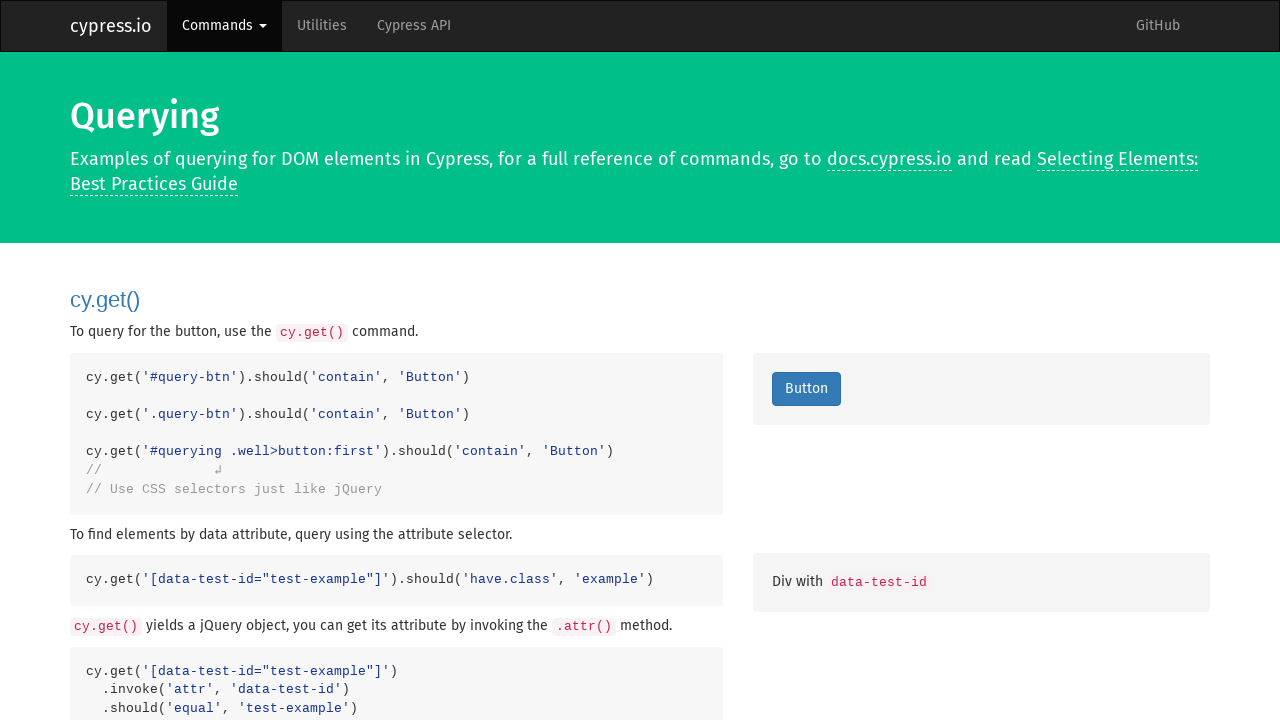

Clicked button using tag name selector at (807, 361) on [data-cy=best-practices-selecting-elements] >> button
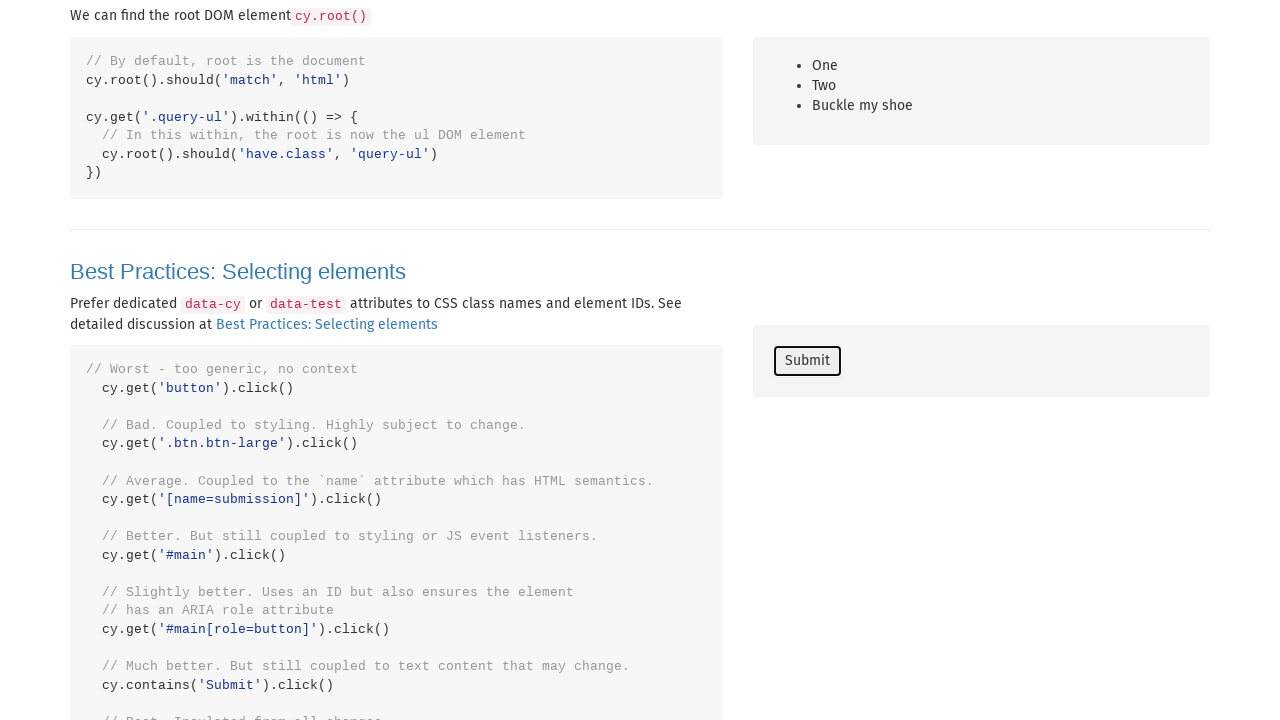

Clicked button using class selector (.btn.btn-large) at (807, 361) on [data-cy=best-practices-selecting-elements] >> .btn.btn-large
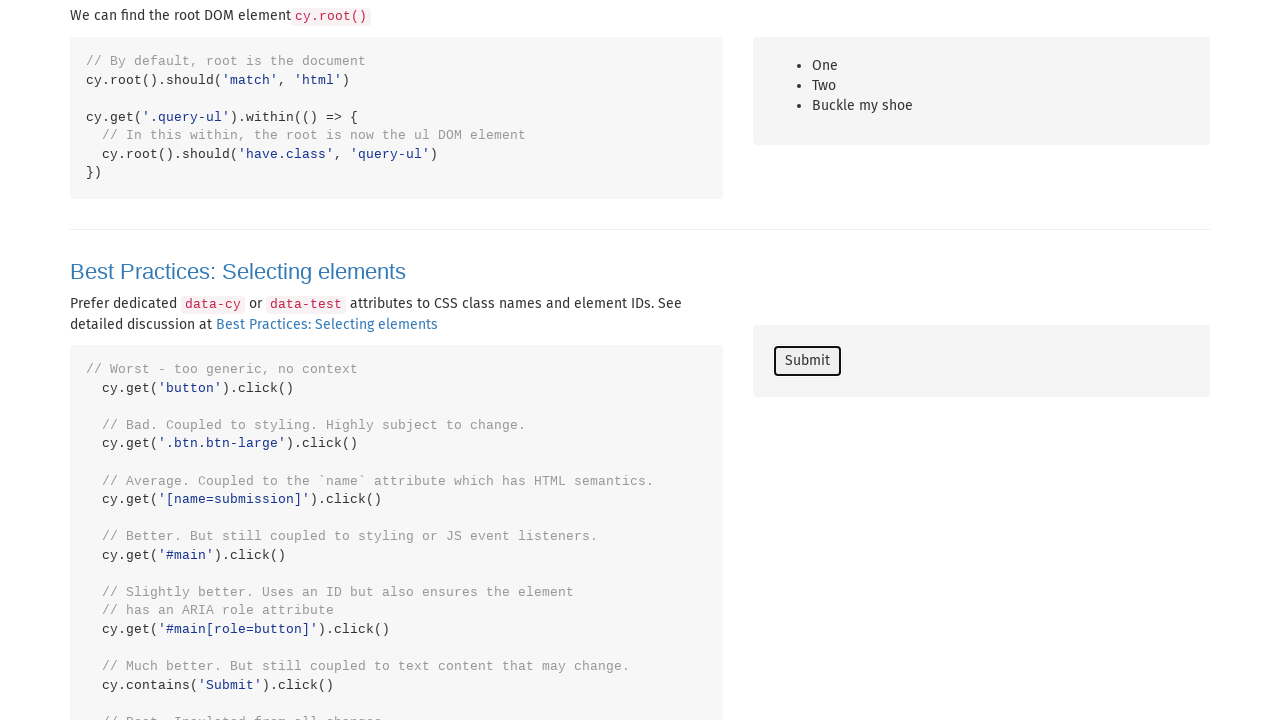

Clicked button using name attribute selector at (807, 361) on [data-cy=best-practices-selecting-elements] >> [name=submission]
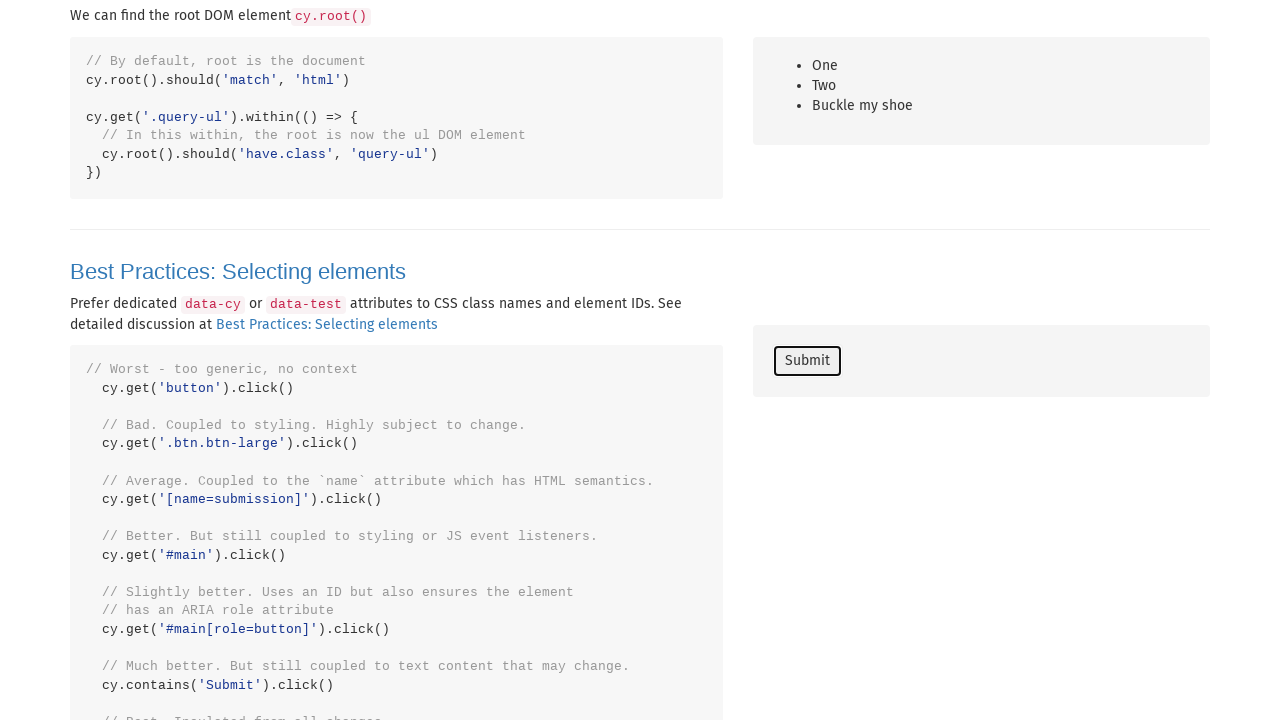

Clicked button using ID selector (#main) at (807, 361) on [data-cy=best-practices-selecting-elements] >> #main
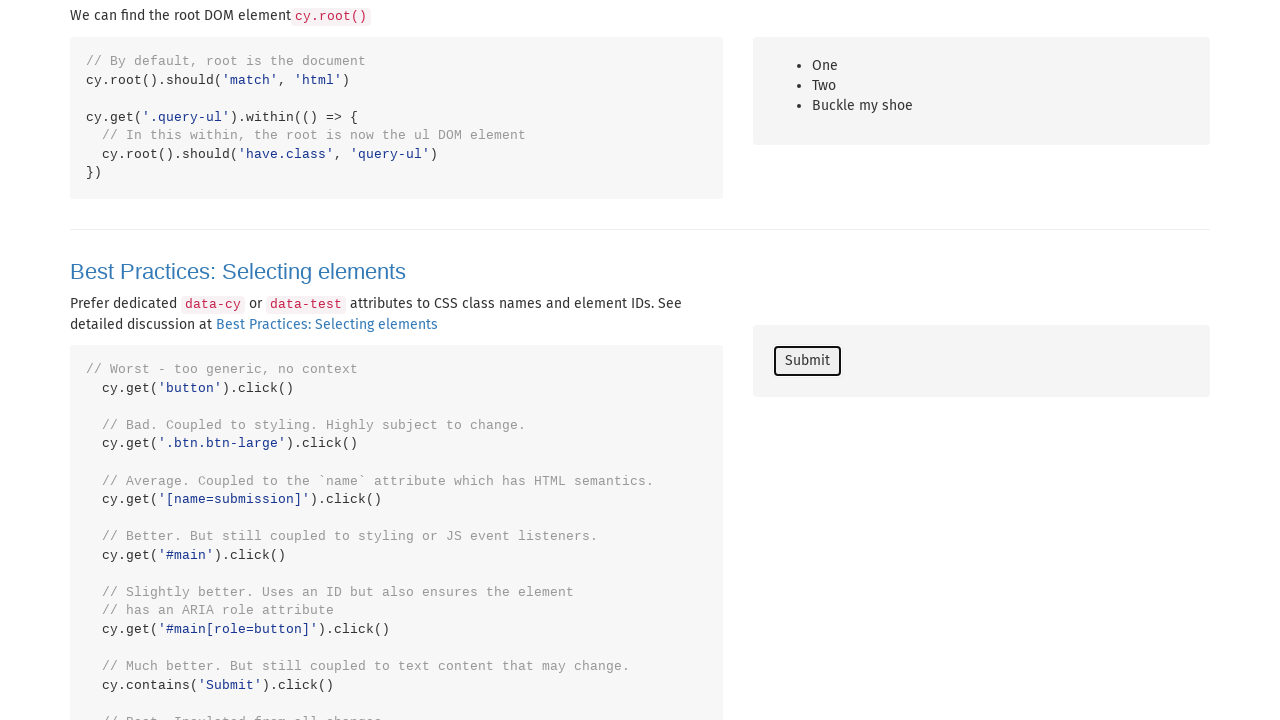

Clicked button using ID selector with role attribute (#main[role=button]) at (807, 361) on [data-cy=best-practices-selecting-elements] >> #main[role=button]
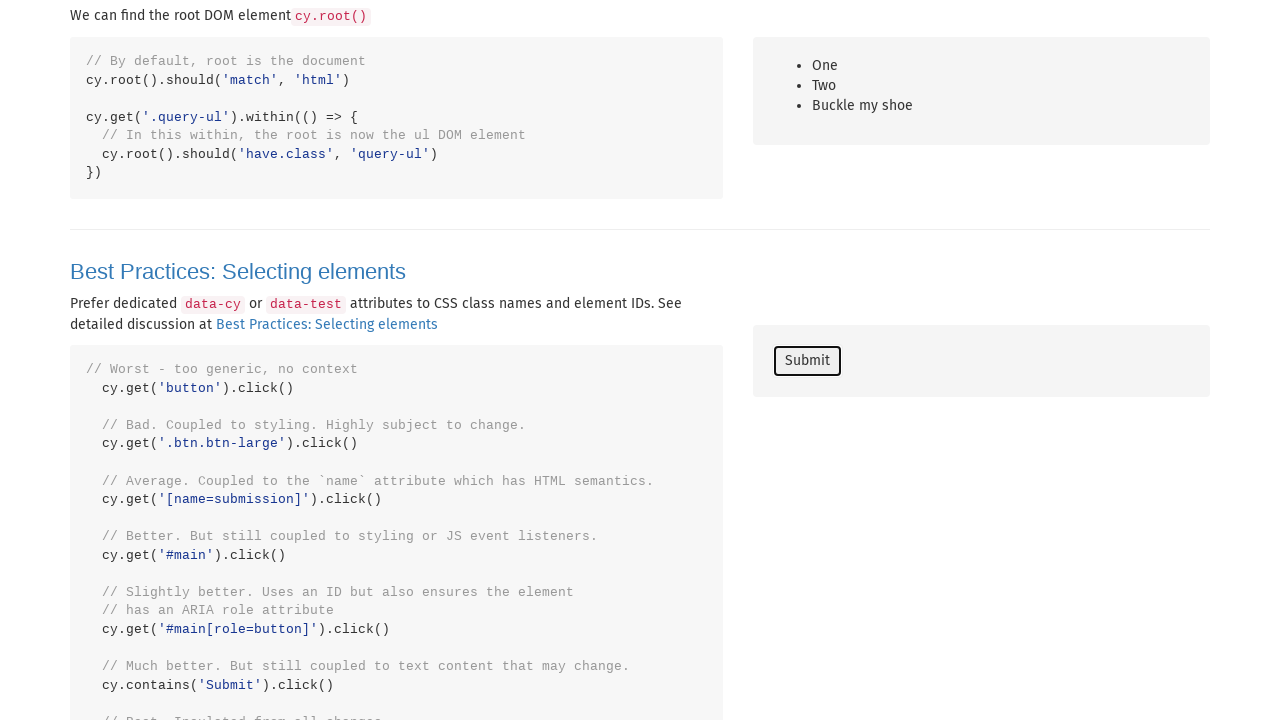

Clicked button using text content selector (Submit) at (807, 361) on [data-cy=best-practices-selecting-elements] >> internal:text="Submit"i
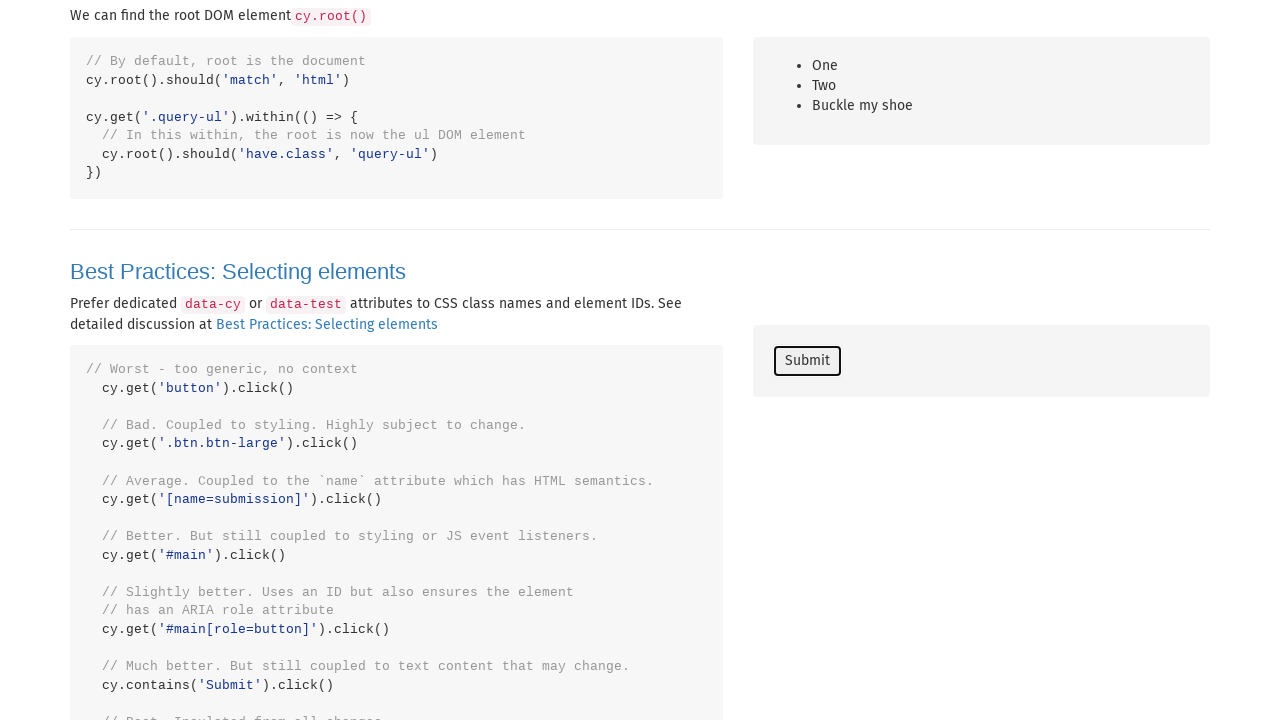

Clicked button using data-cy attribute selector at (807, 361) on [data-cy=best-practices-selecting-elements] >> [data-cy=submit]
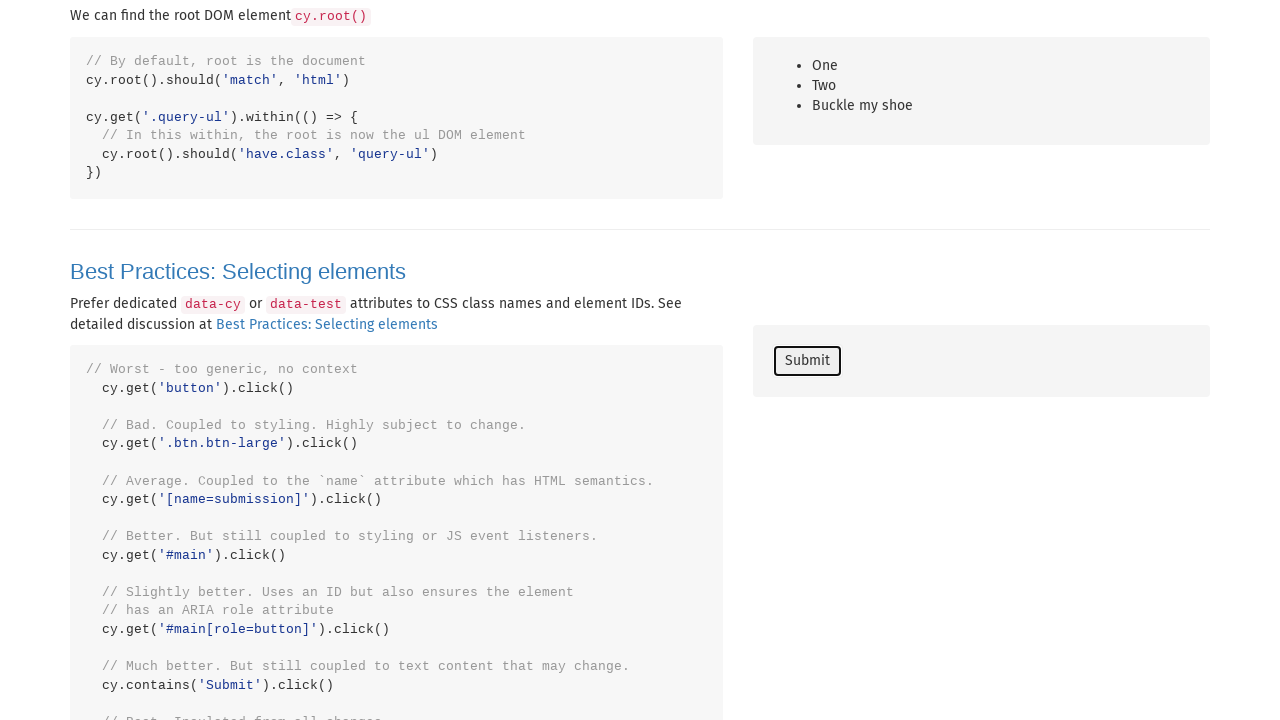

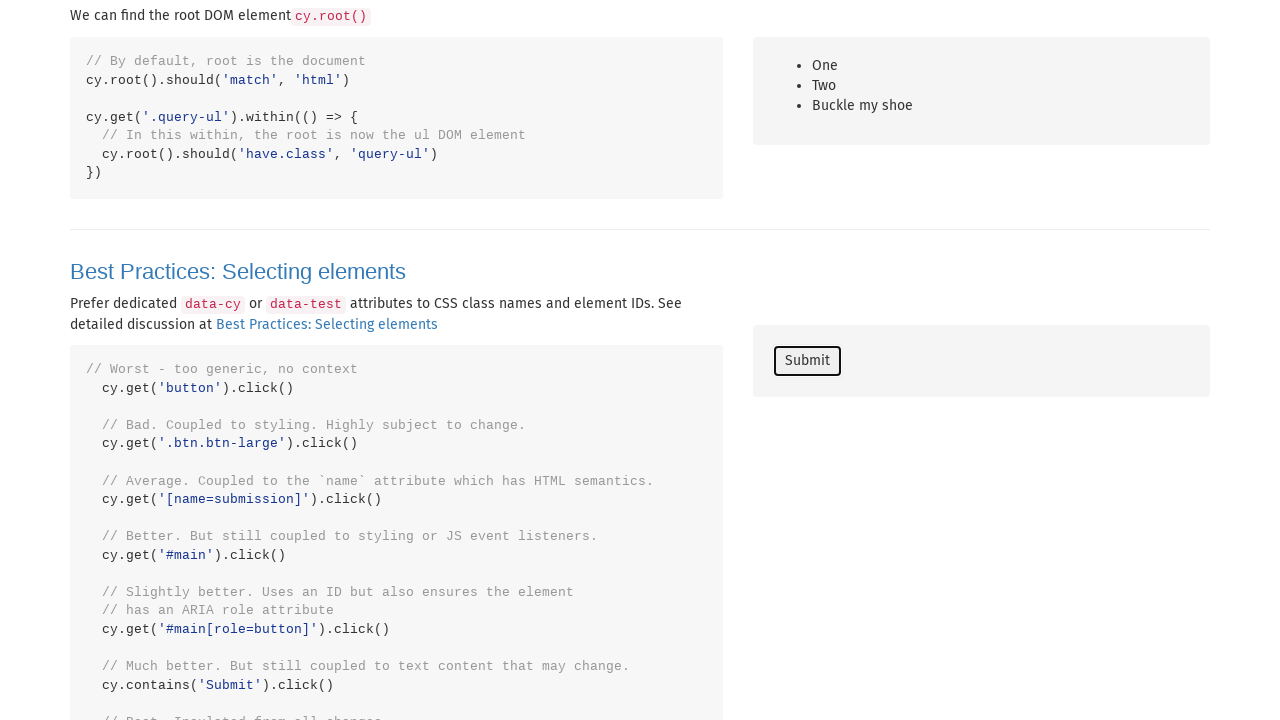